Tests the TodoMVC KnockoutJS application by adding a new todo item and then attempting to double-click on it to edit

Starting URL: http://todomvc.com/examples/knockoutjs/

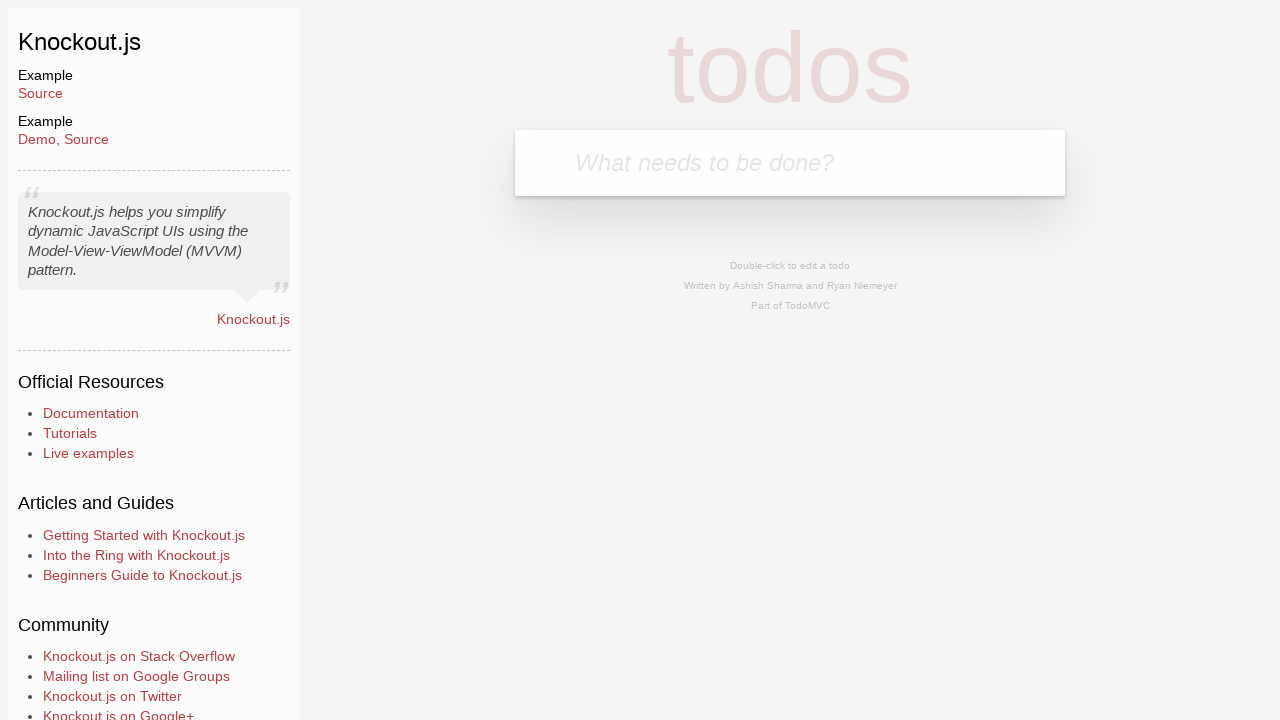

Filled new todo input field with 'HelloWorld' on .new-todo
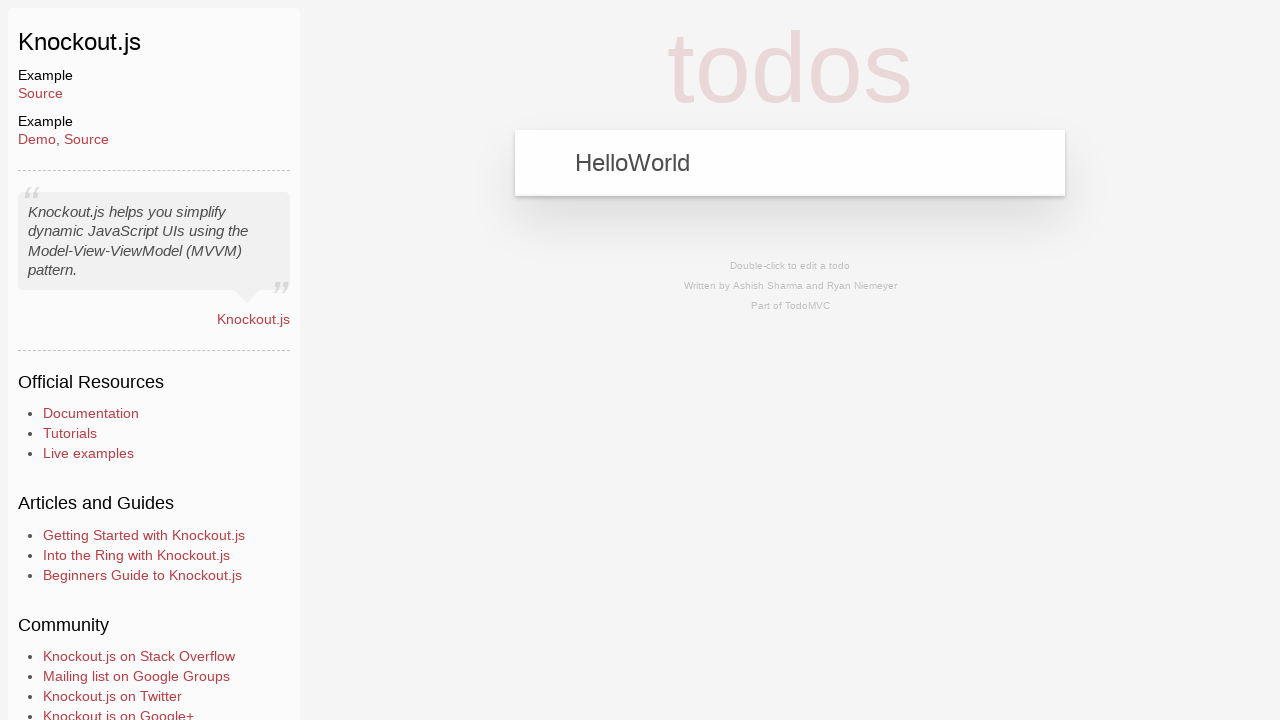

Pressed Enter to submit new todo item on .new-todo
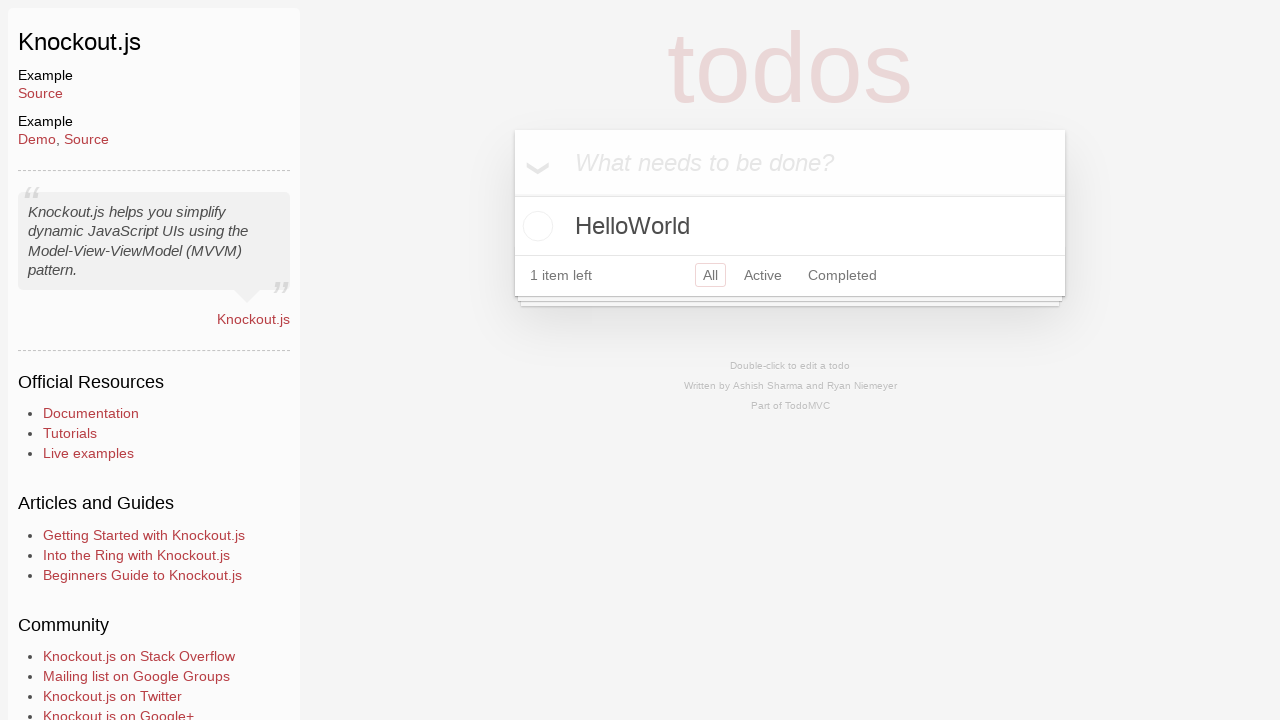

Todo item appeared in the list
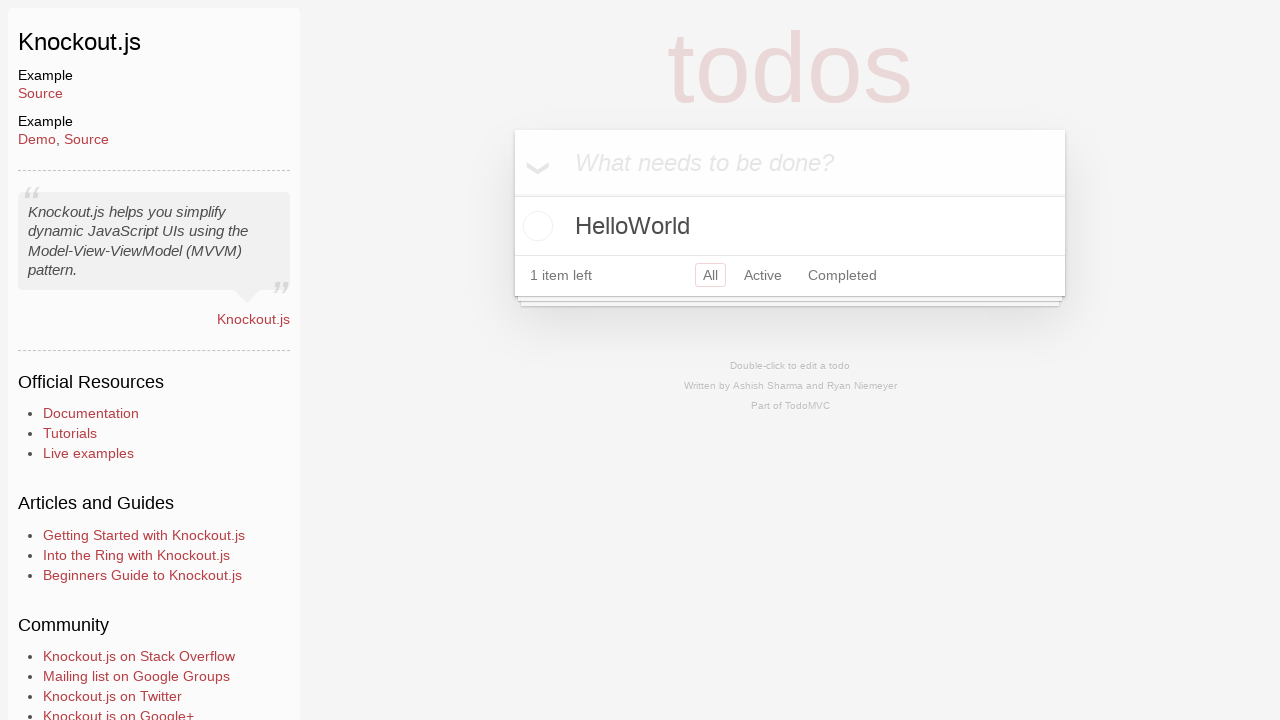

Double-clicked on todo item to enter edit mode at (790, 226) on .todo-list li
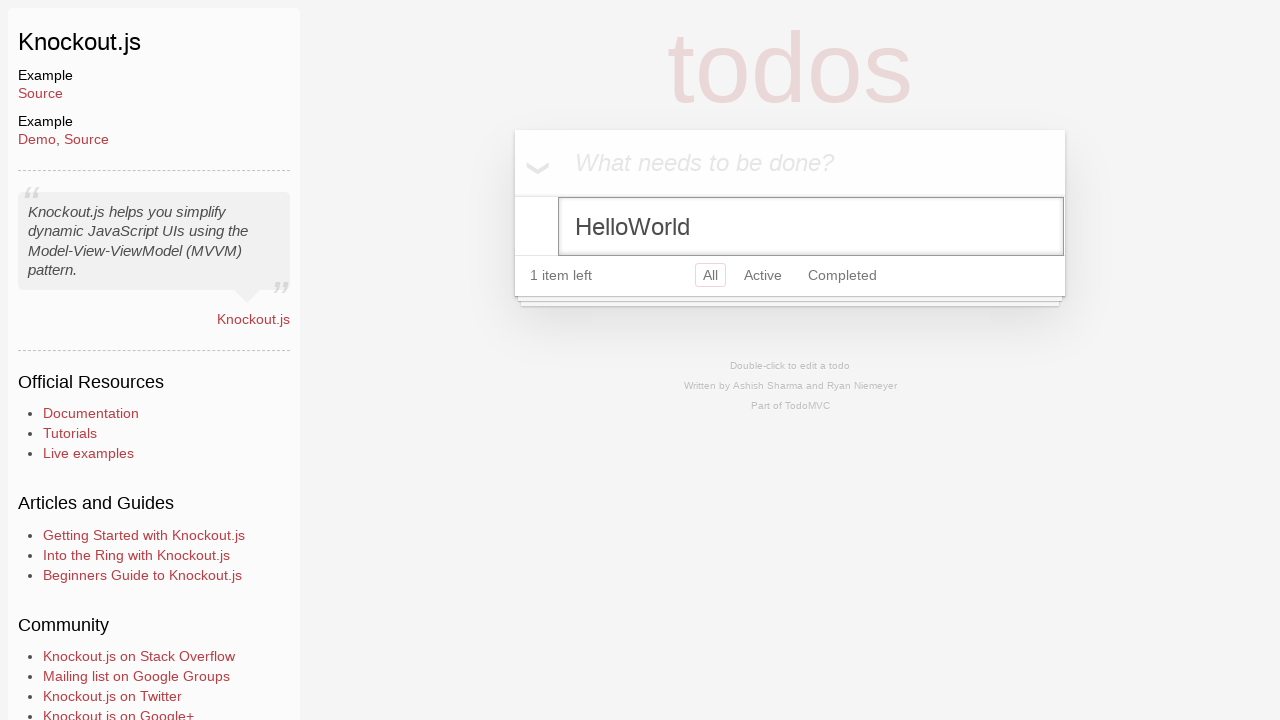

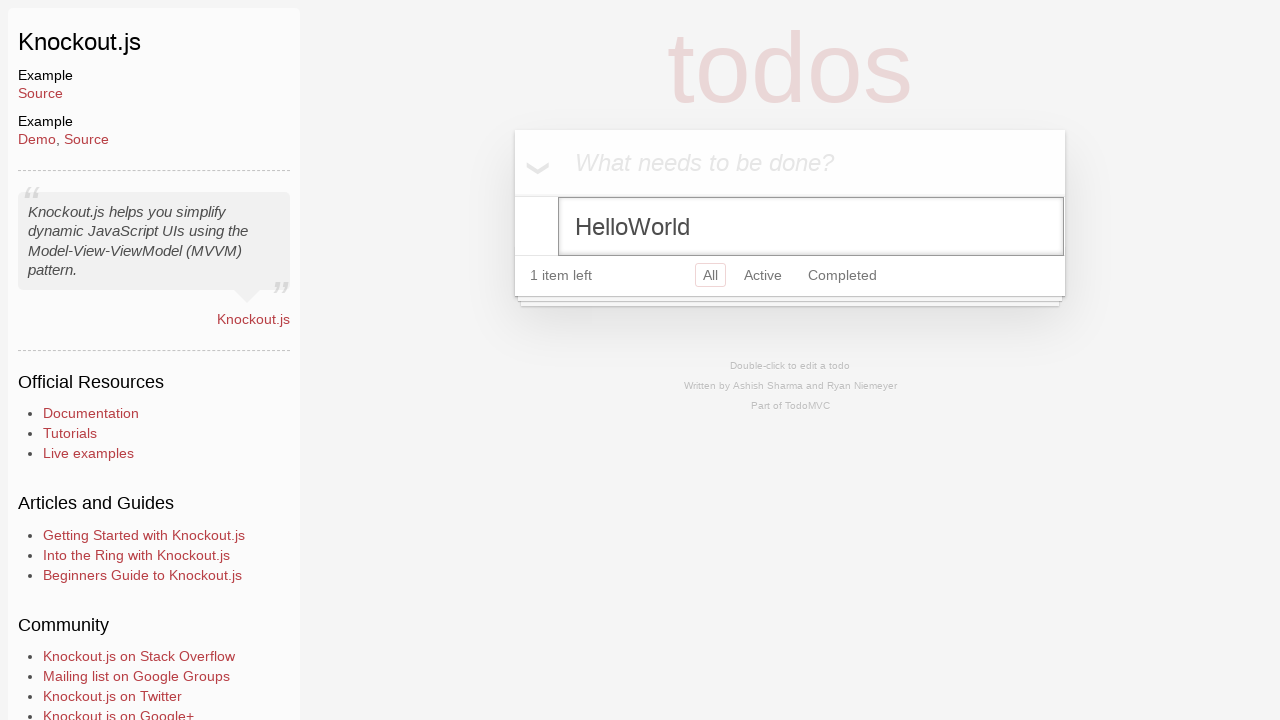